Navigates to the Rahul Shetty Academy automation practice page and verifies the main header element is present using both XPath and CSS selectors

Starting URL: https://www.rahulshettyacademy.com/AutomationPractice/

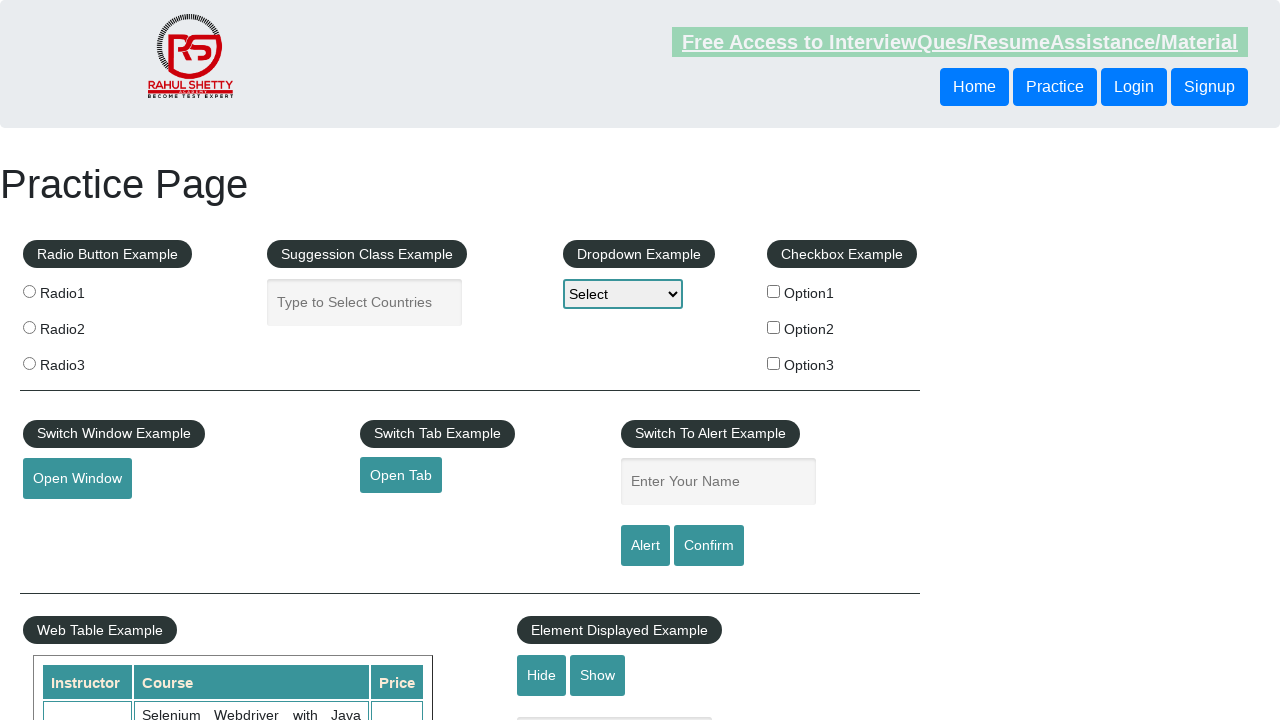

Waited for main header element using XPath selector //h1
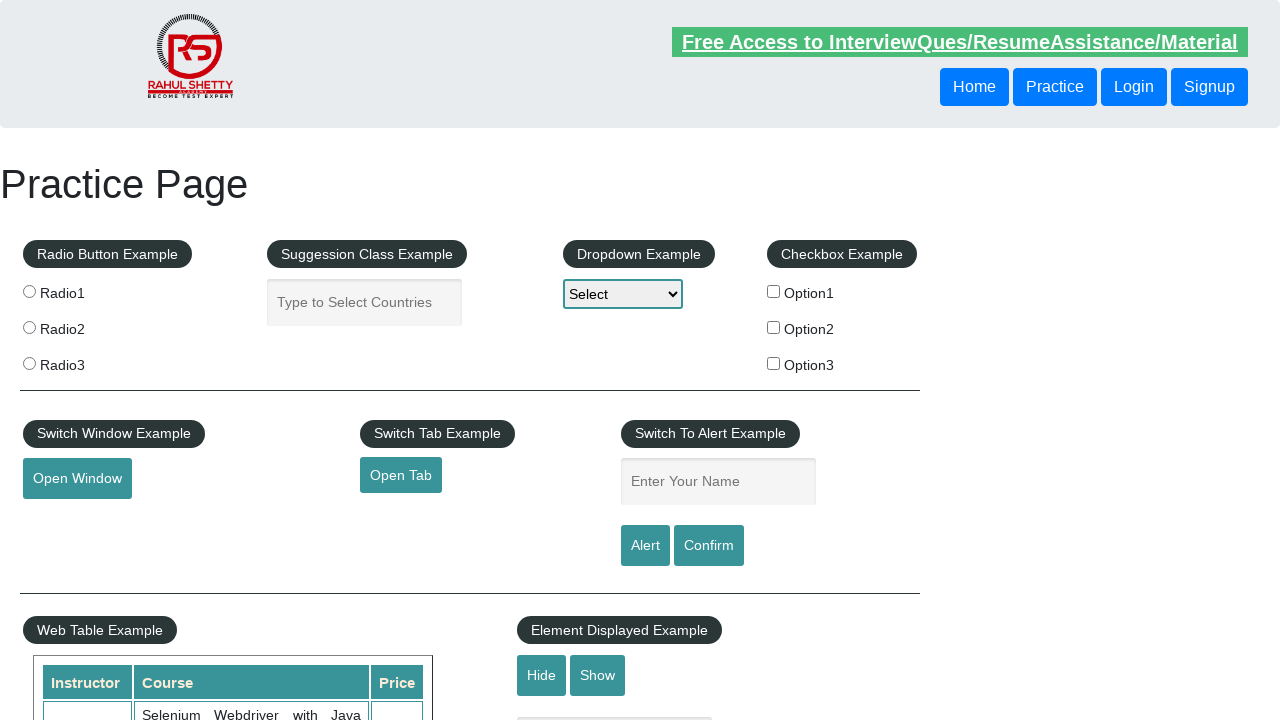

Waited for main header element using CSS selector body h1
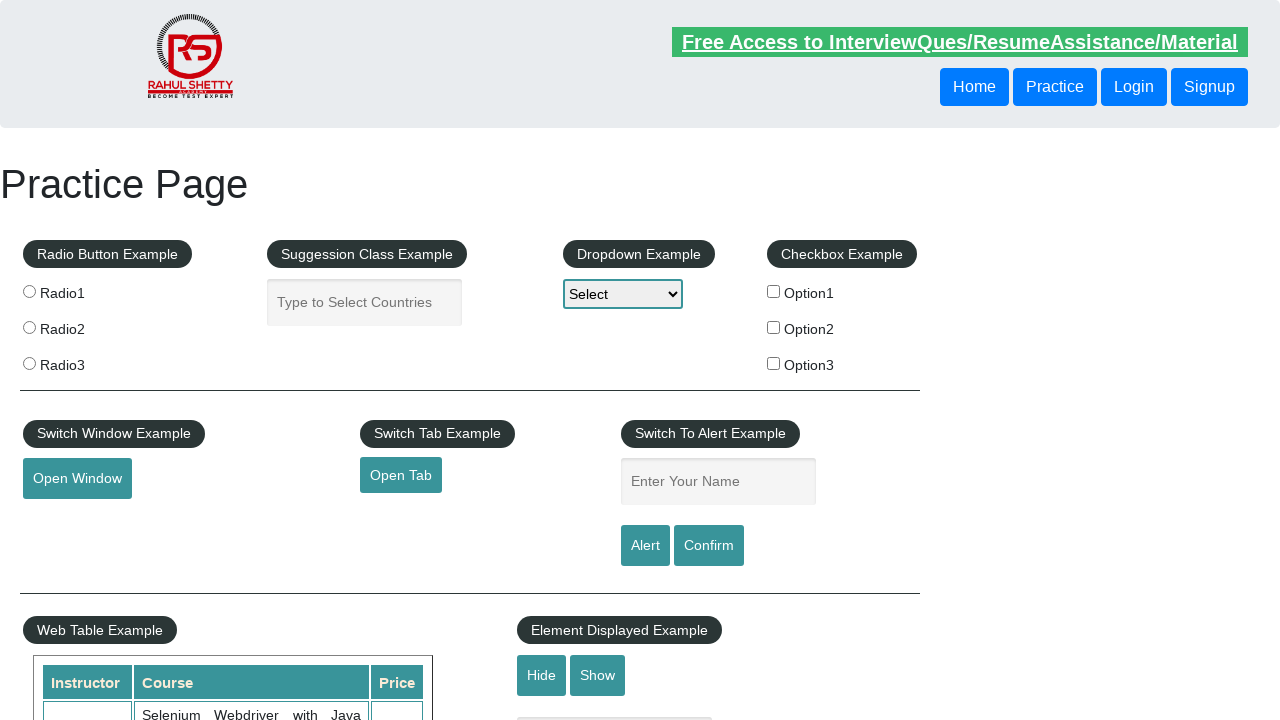

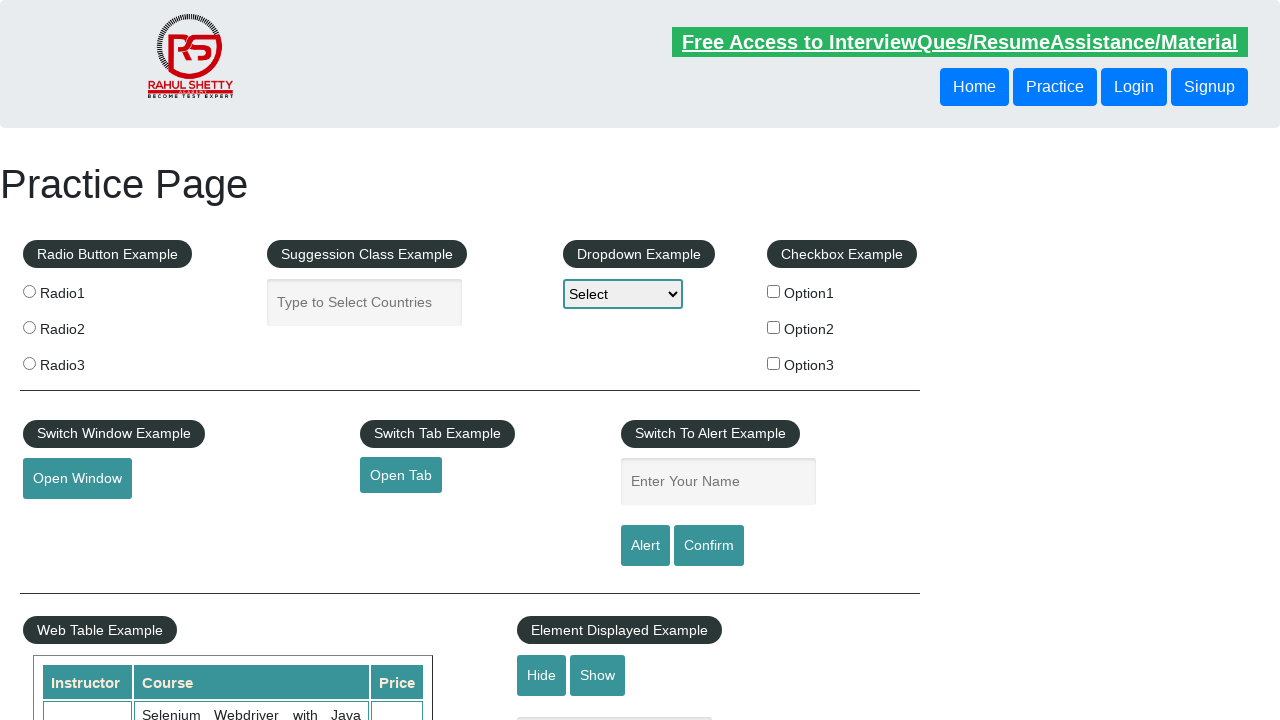